Demonstrates cookie management operations including getting all cookies, adding a new cookie, and deleting cookies

Starting URL: https://rahulshettyacademy.com/AutomationPractice/

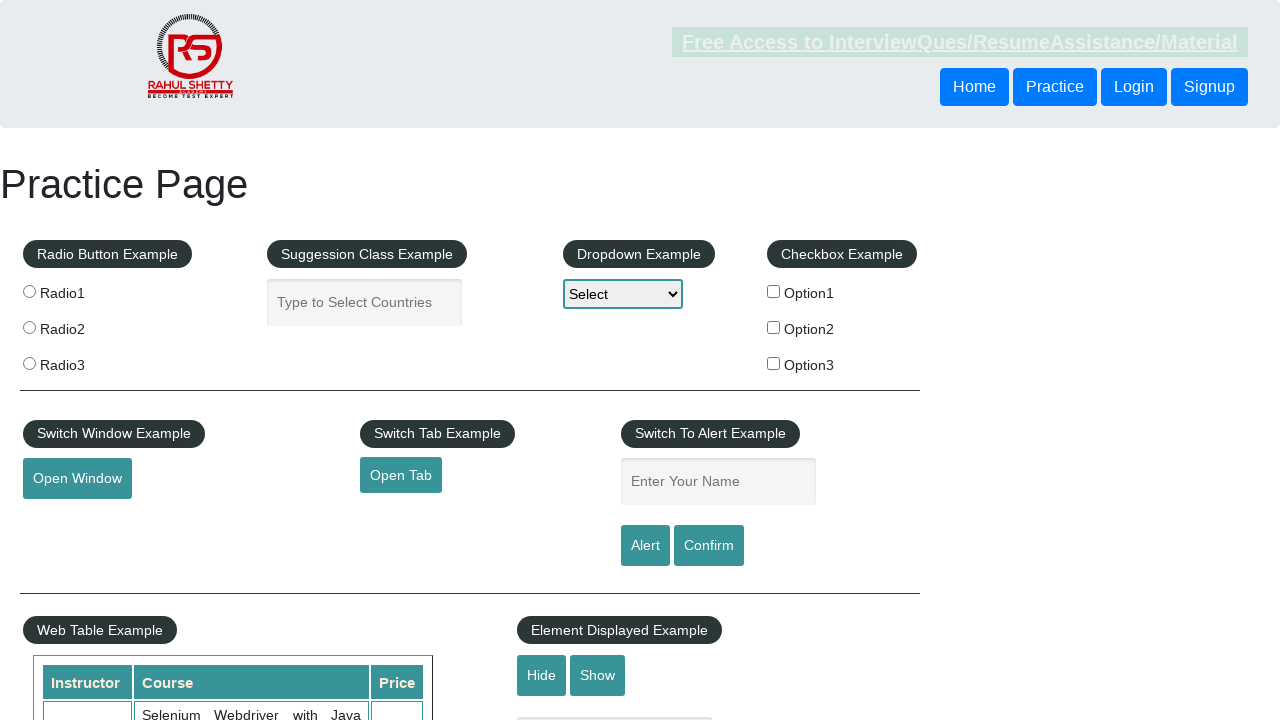

Retrieved all cookies from the current context
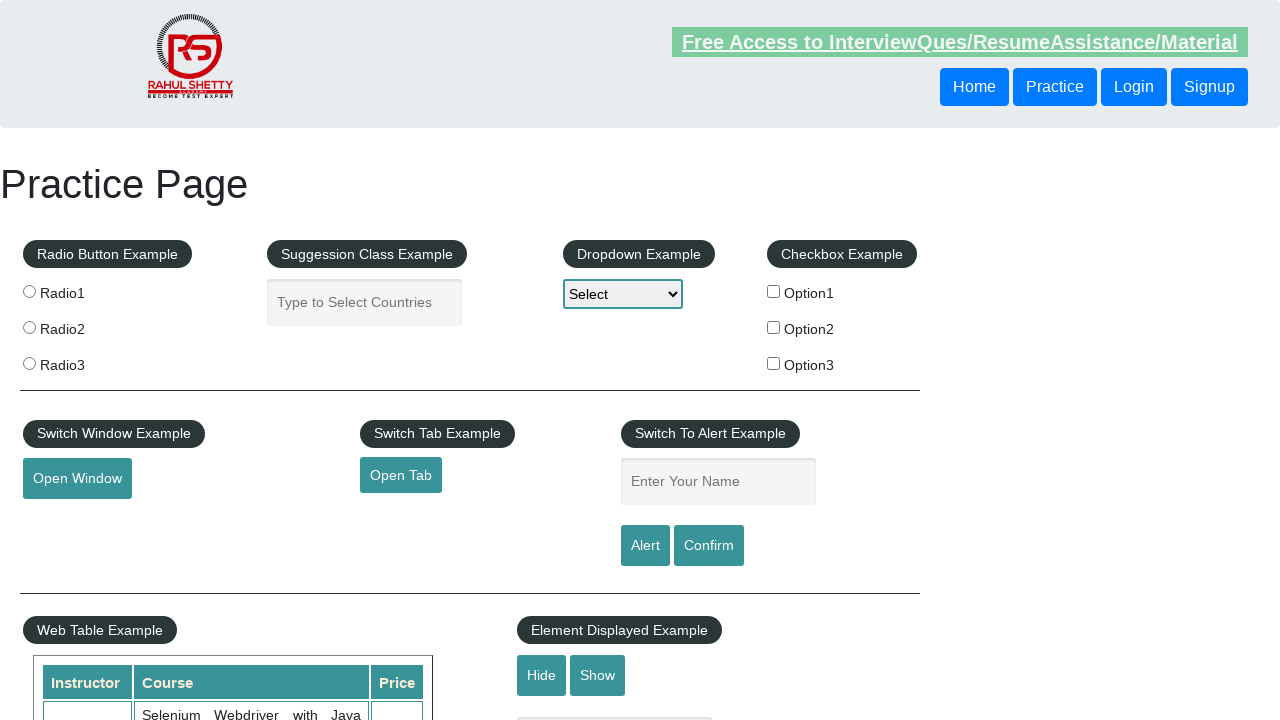

Added new cookie 'testCookie' with value 'testValue' to the context
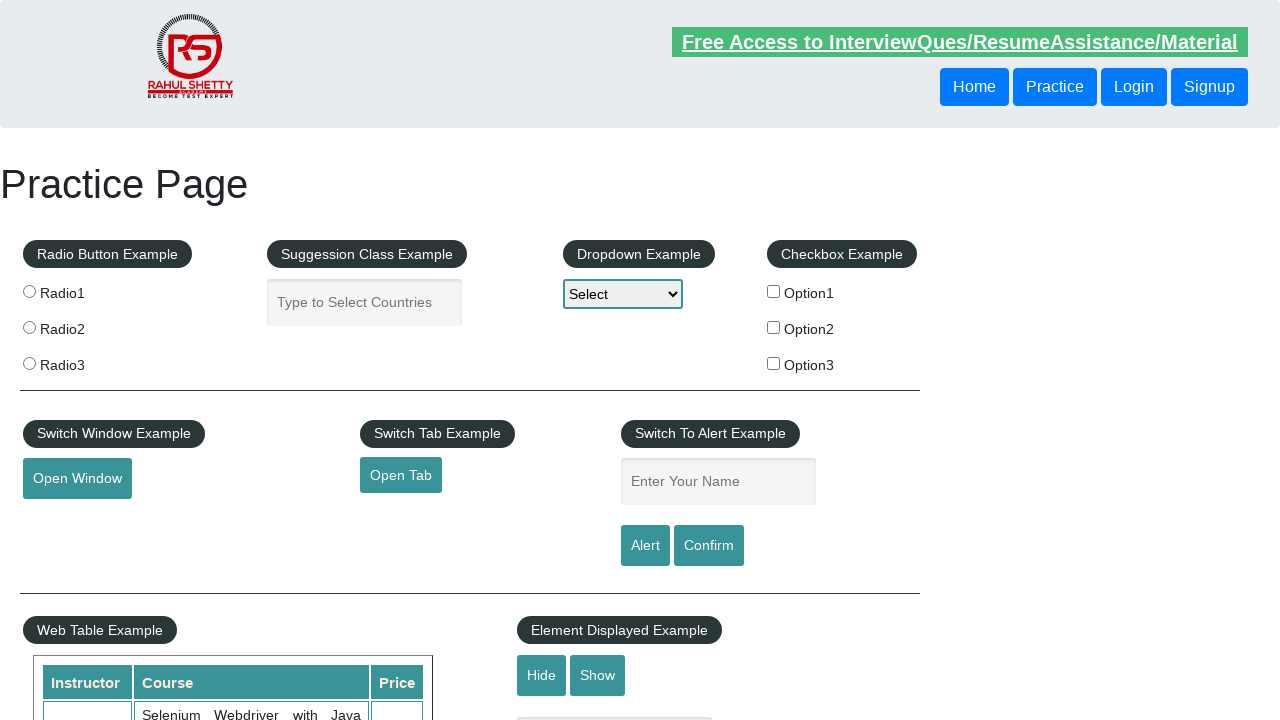

Cleared all cookies from the context
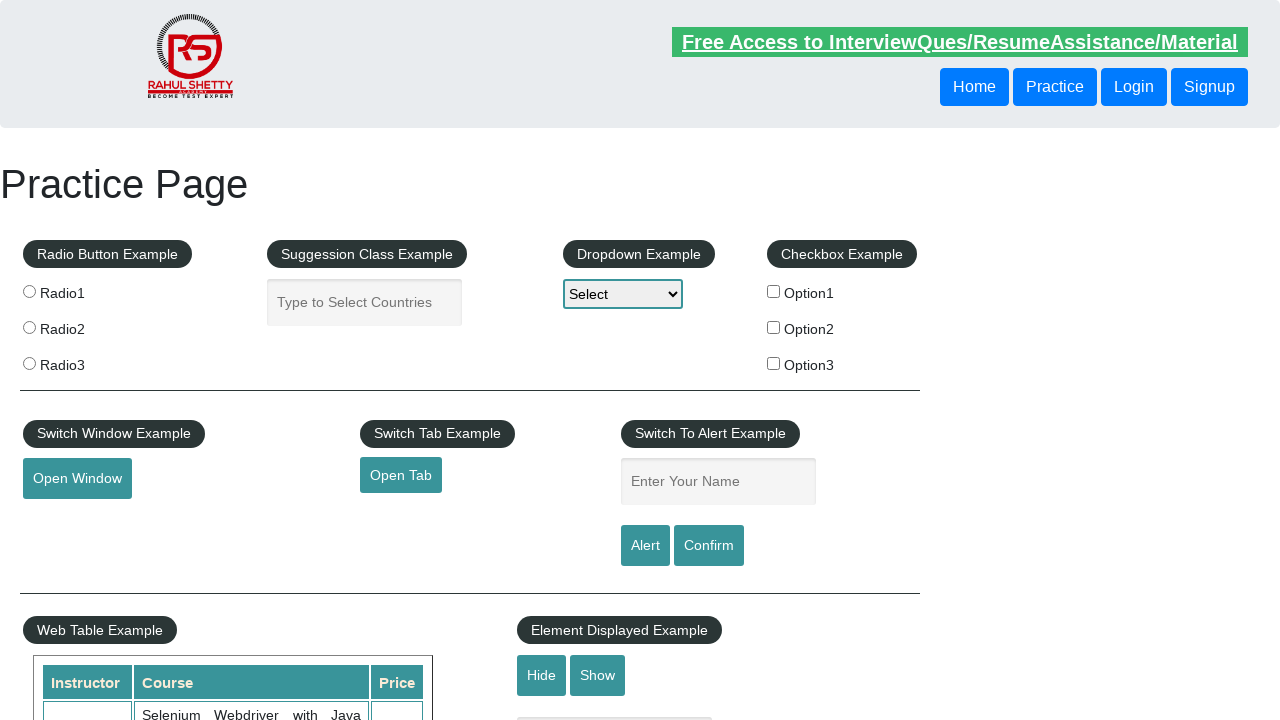

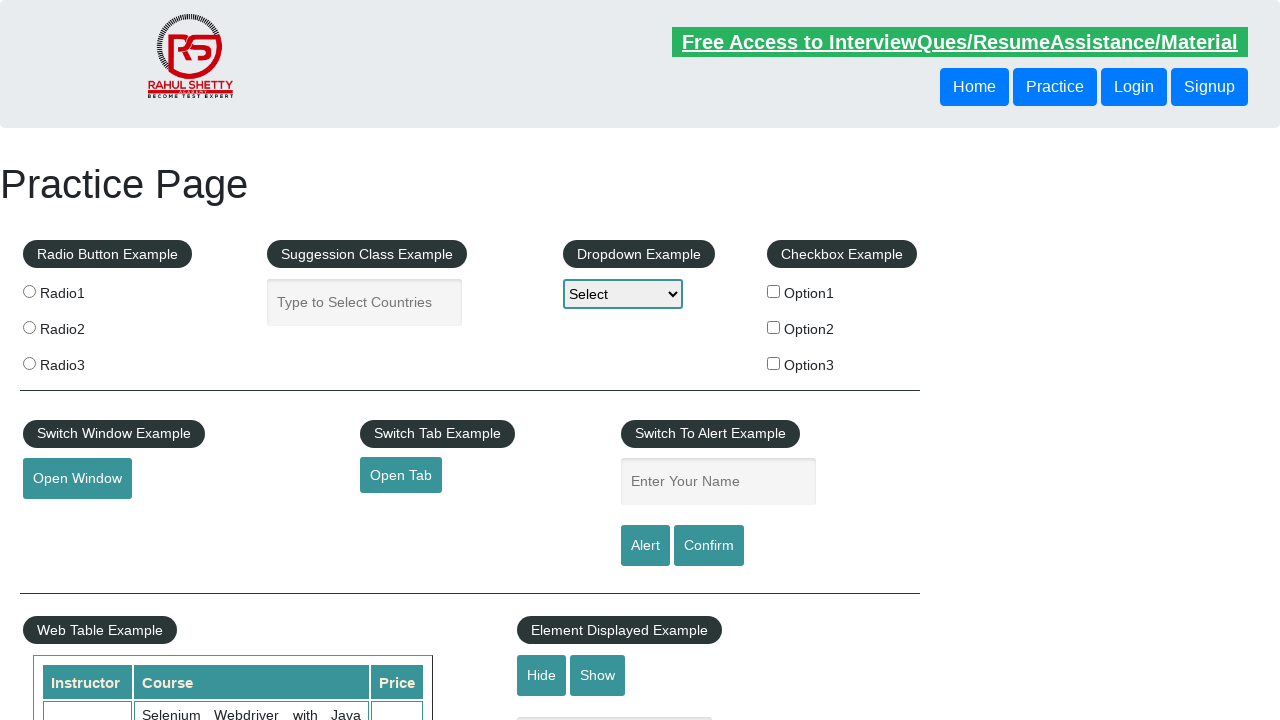